Tests navigation through various HTTP status code pages, clicking through each status code link and returning to the main list

Starting URL: http://the-internet.herokuapp.com/status_codes

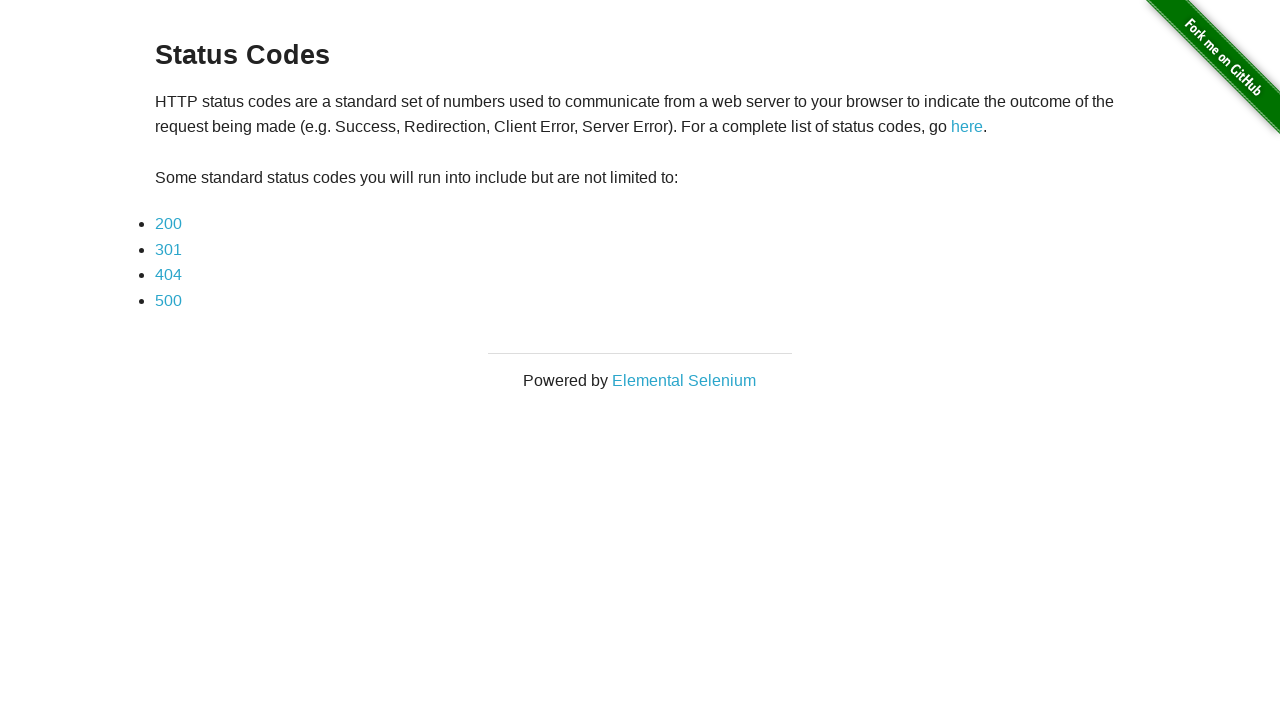

Clicked on details link at (967, 127) on xpath=//*[@id='content']/div/p[1]/a
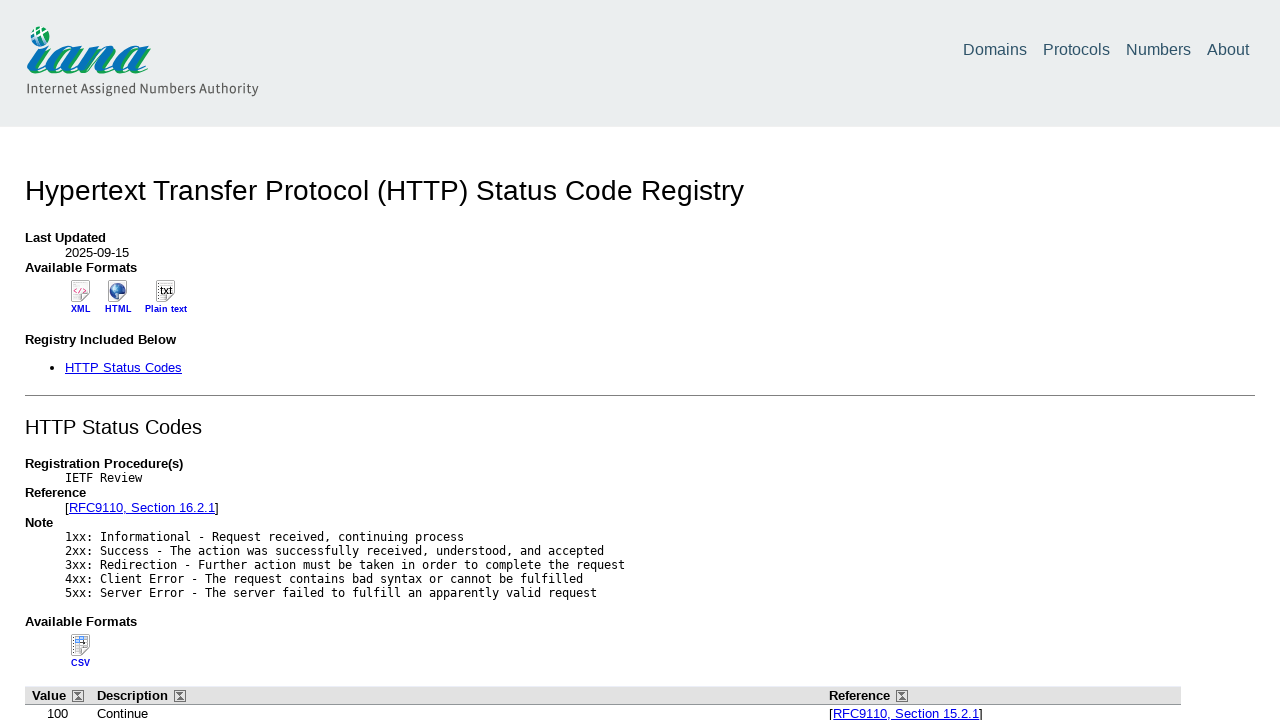

Navigated back to status codes main list
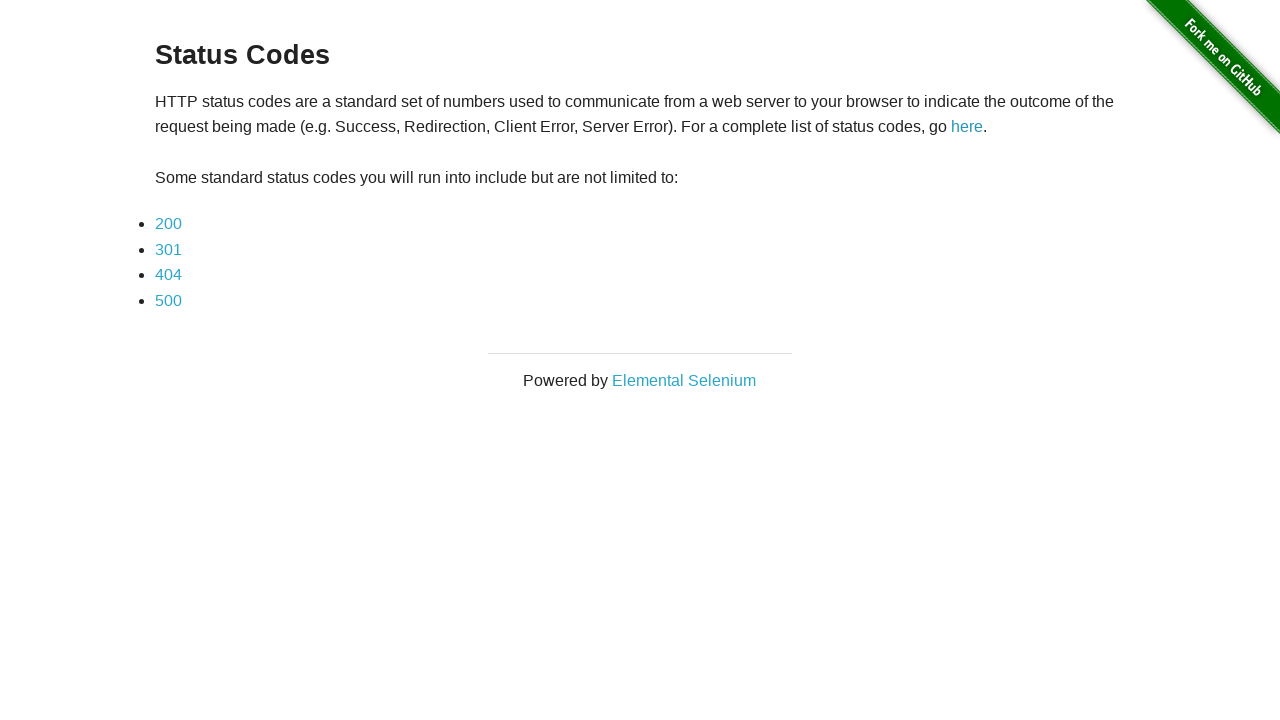

Clicked on status code 200 link at (168, 224) on xpath=//*[@id='content']/div/ul/li[1]/a
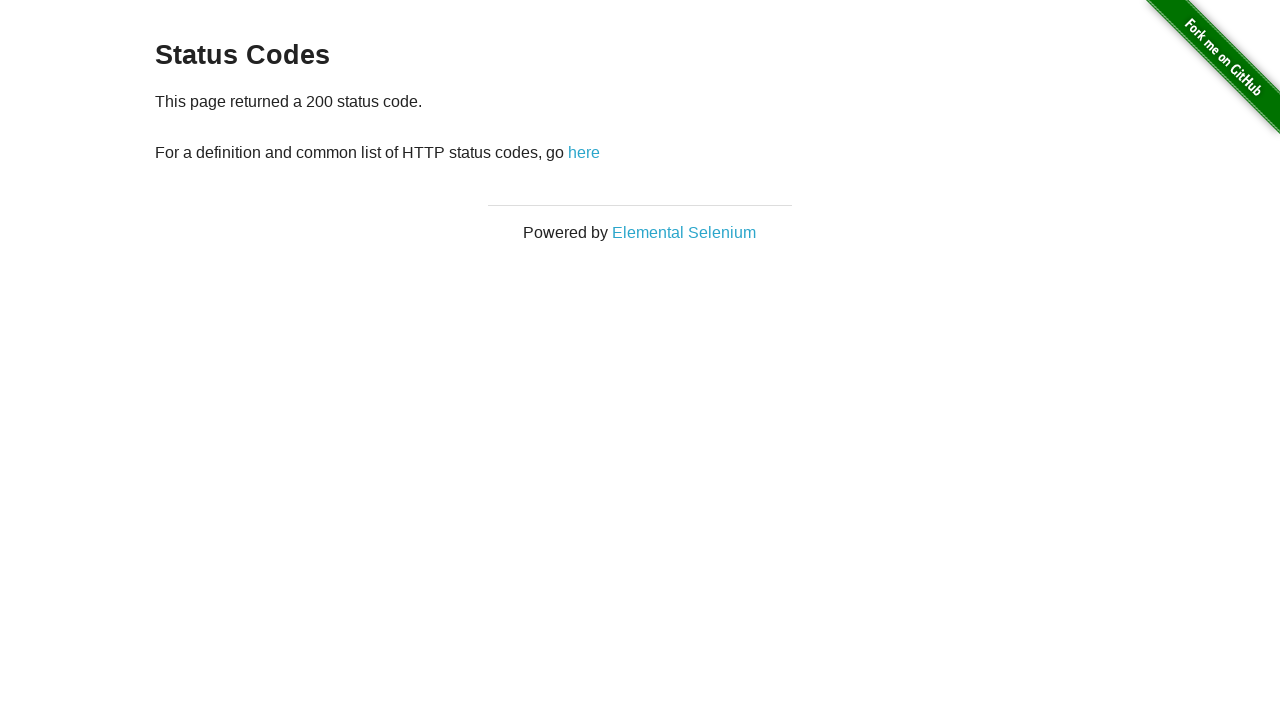

Clicked back to status codes list from 200 page at (584, 152) on xpath=//*[@id='content']/div/p/a
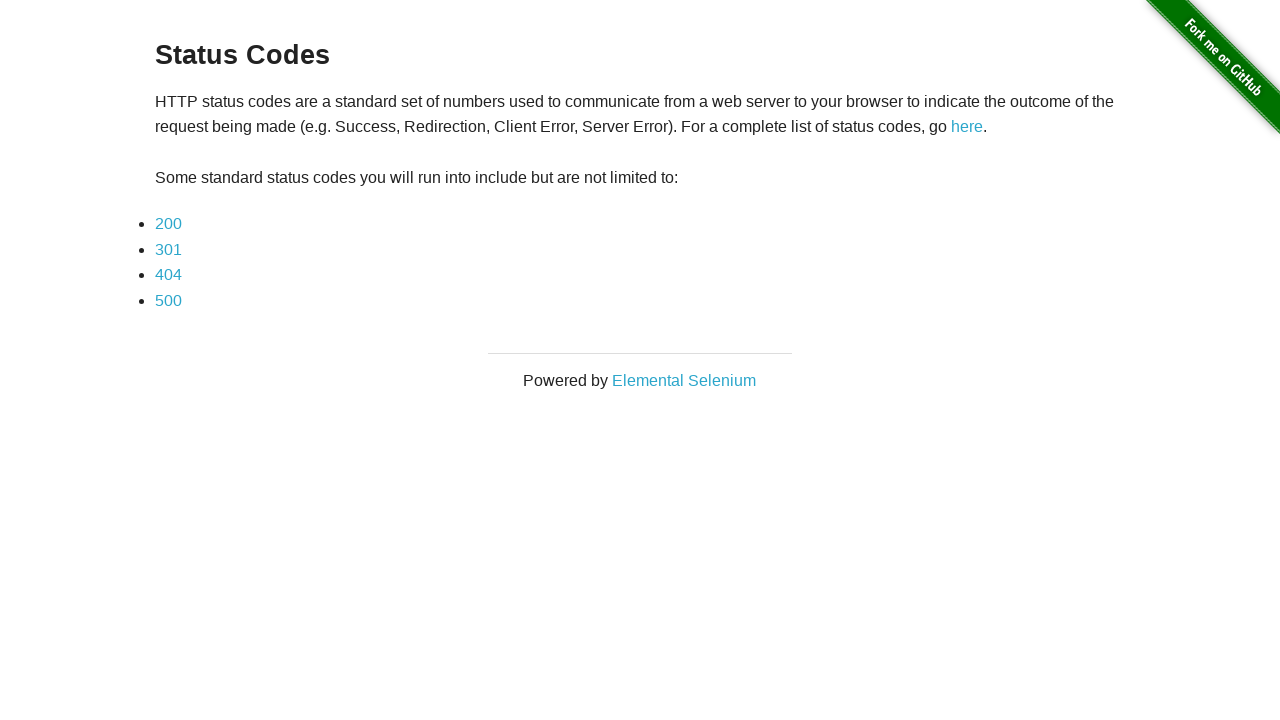

Clicked on status code 301 link at (168, 249) on xpath=//*[@id='content']/div/ul/li[2]/a
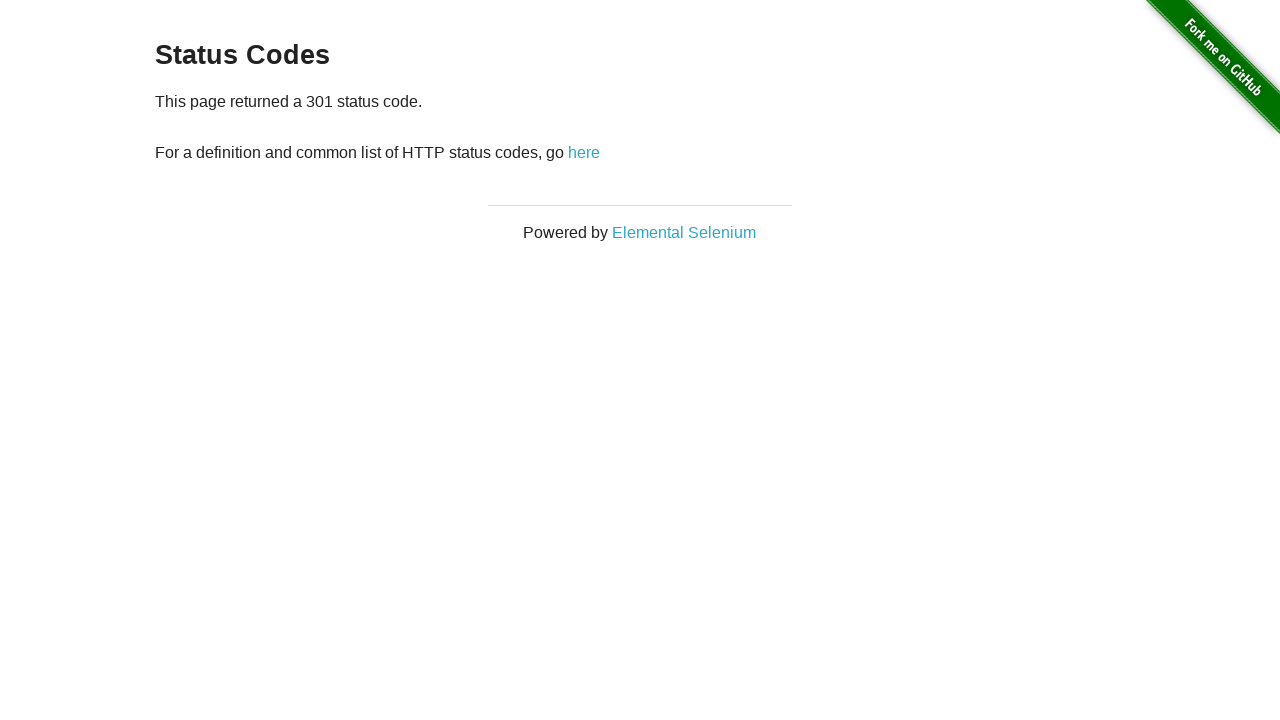

Clicked back to status codes list from 301 page at (584, 152) on xpath=//*[@id='content']/div/p/a
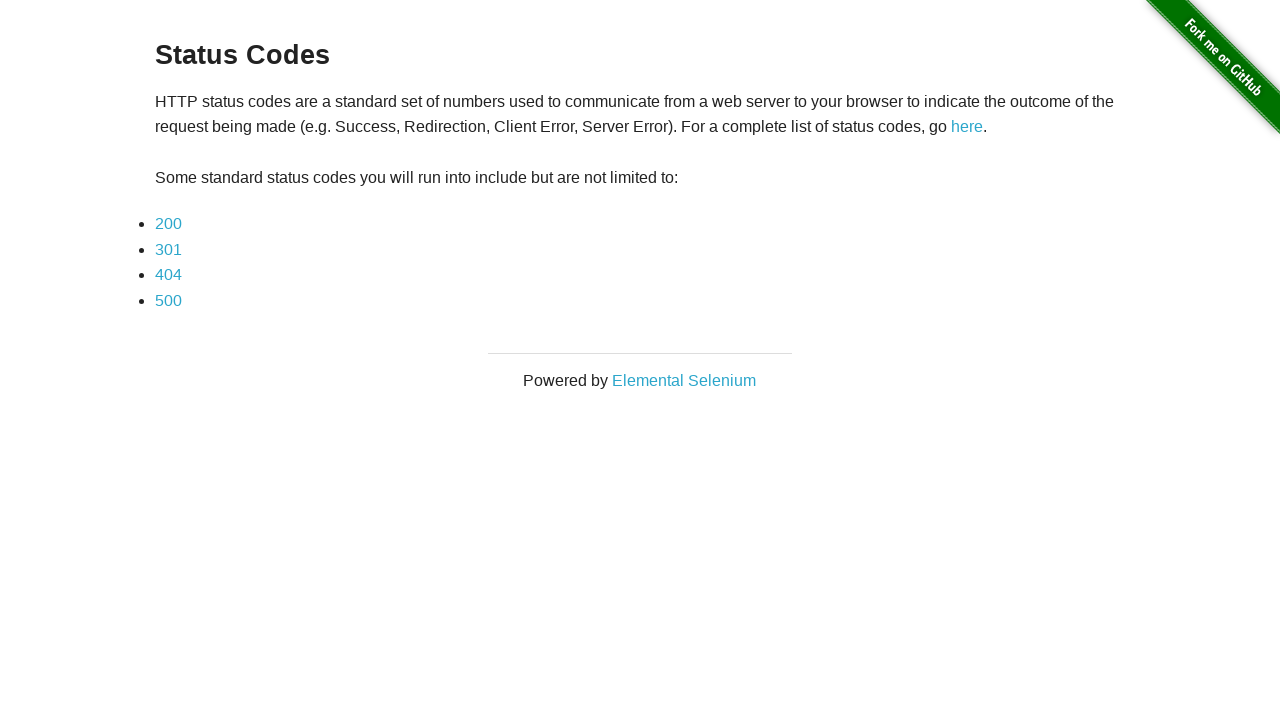

Clicked on status code 404 link at (168, 275) on xpath=//*[@id='content']/div/ul/li[3]/a
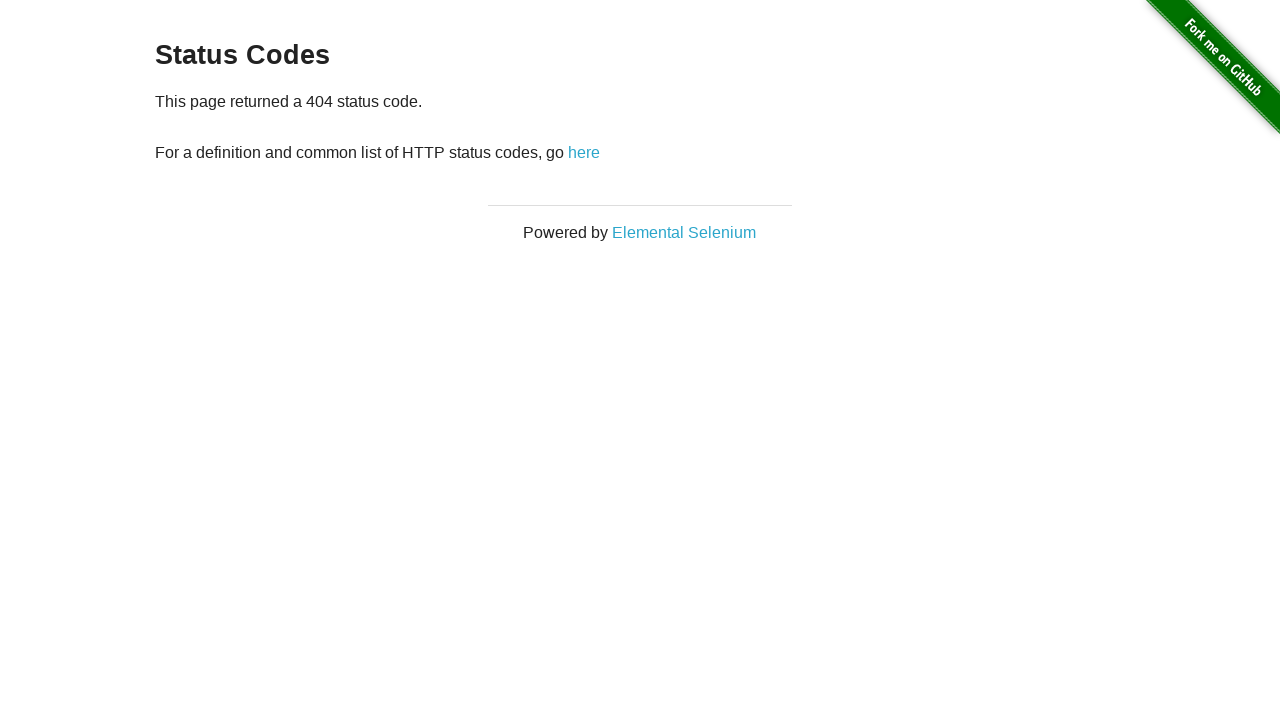

Clicked back to status codes list from 404 page at (584, 152) on xpath=//*[@id='content']/div/p/a
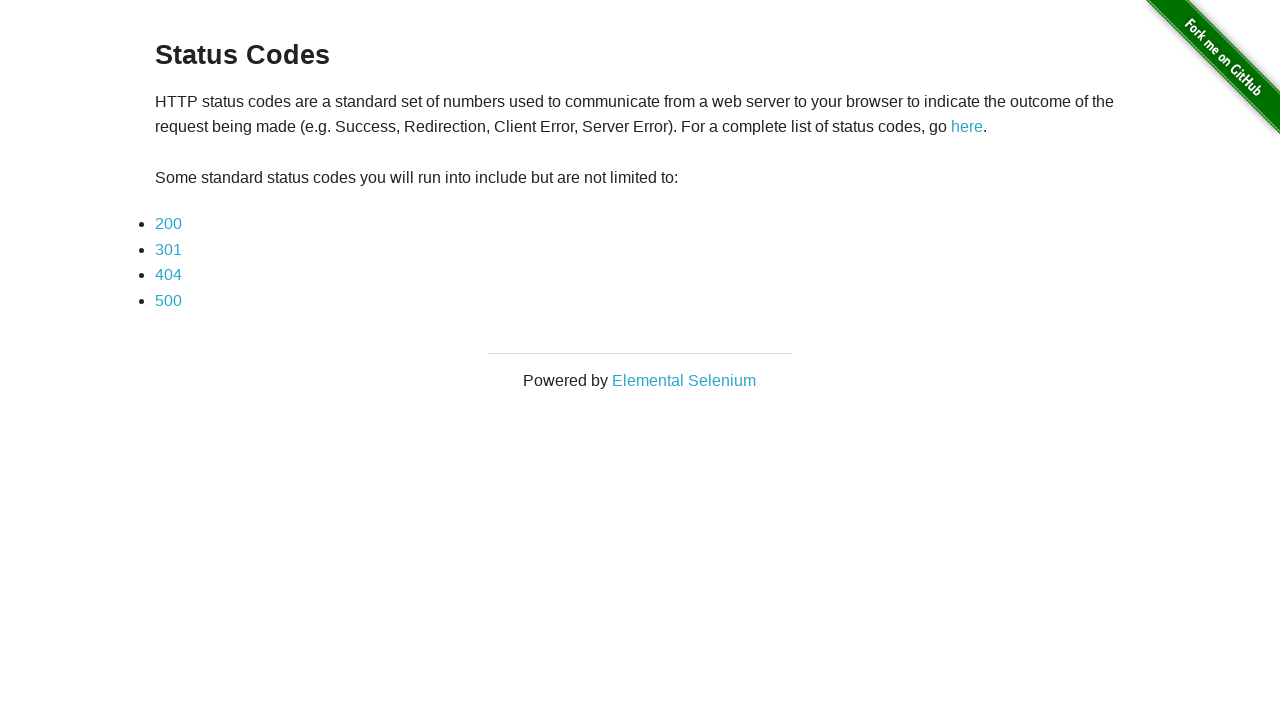

Clicked on status code 500 link at (168, 300) on xpath=//*[@id='content']/div/ul/li[4]/a
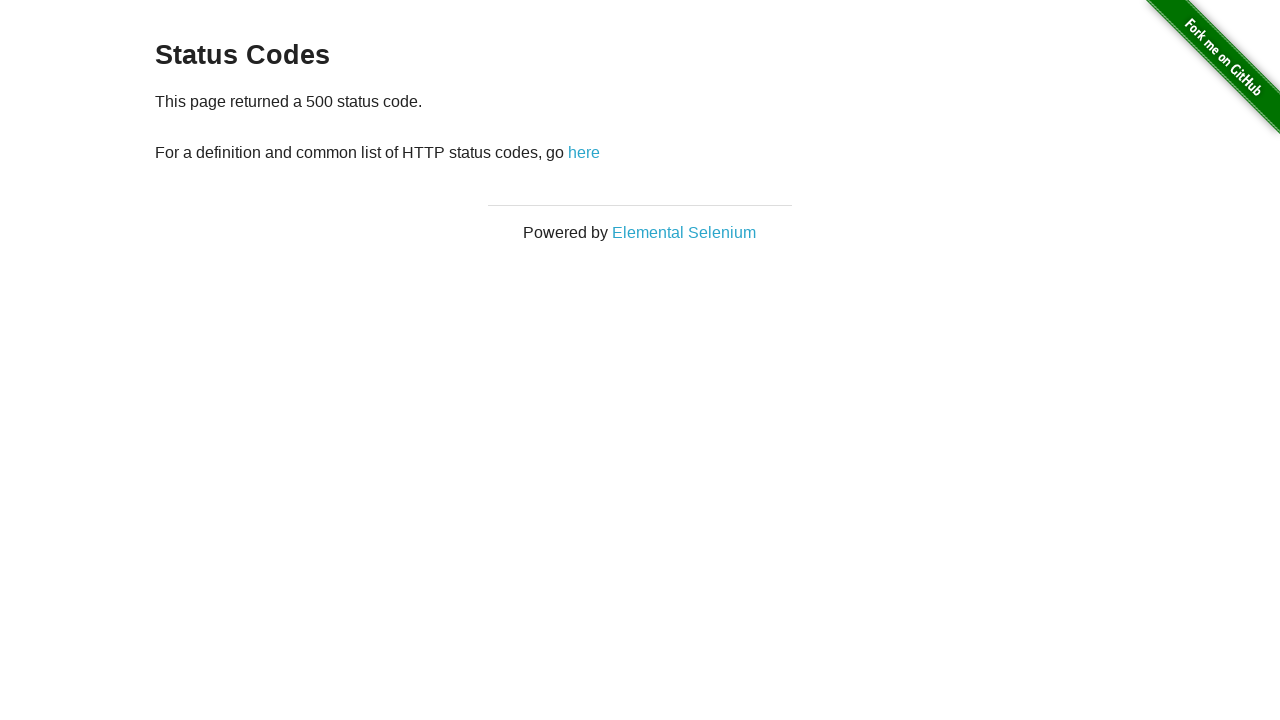

Clicked back to status codes list from 500 page at (584, 152) on xpath=//*[@id='content']/div/p/a
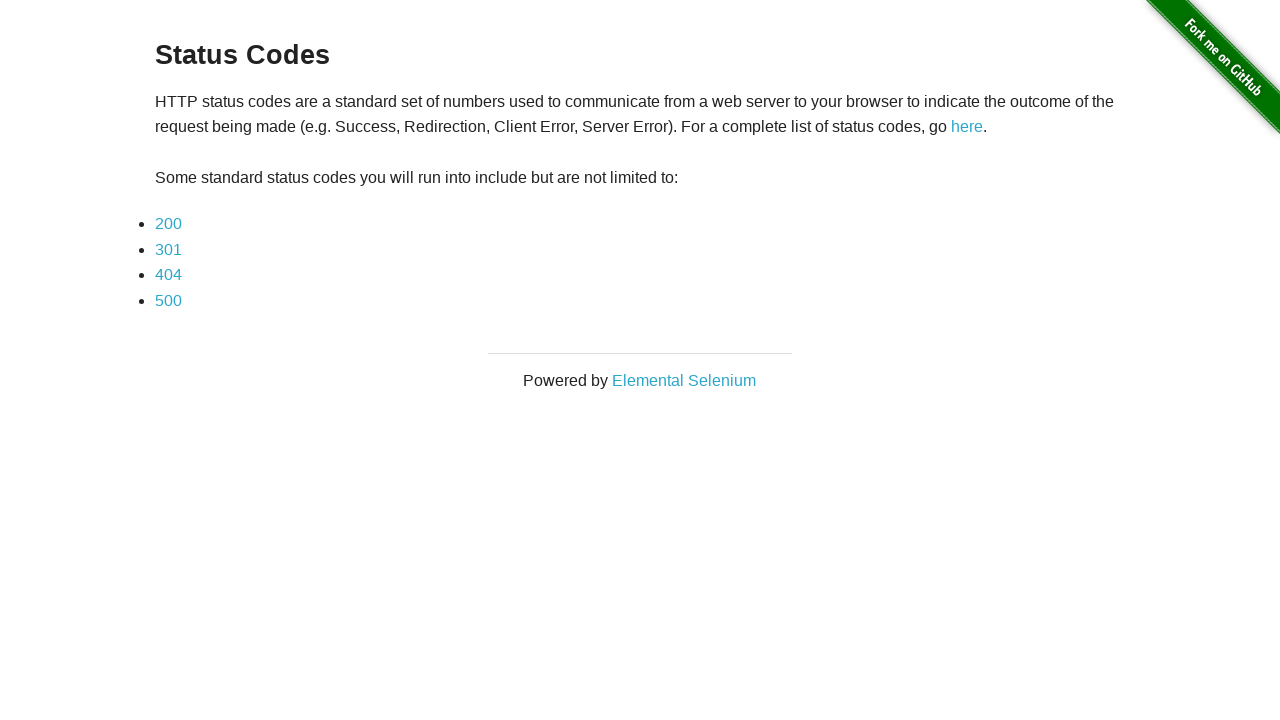

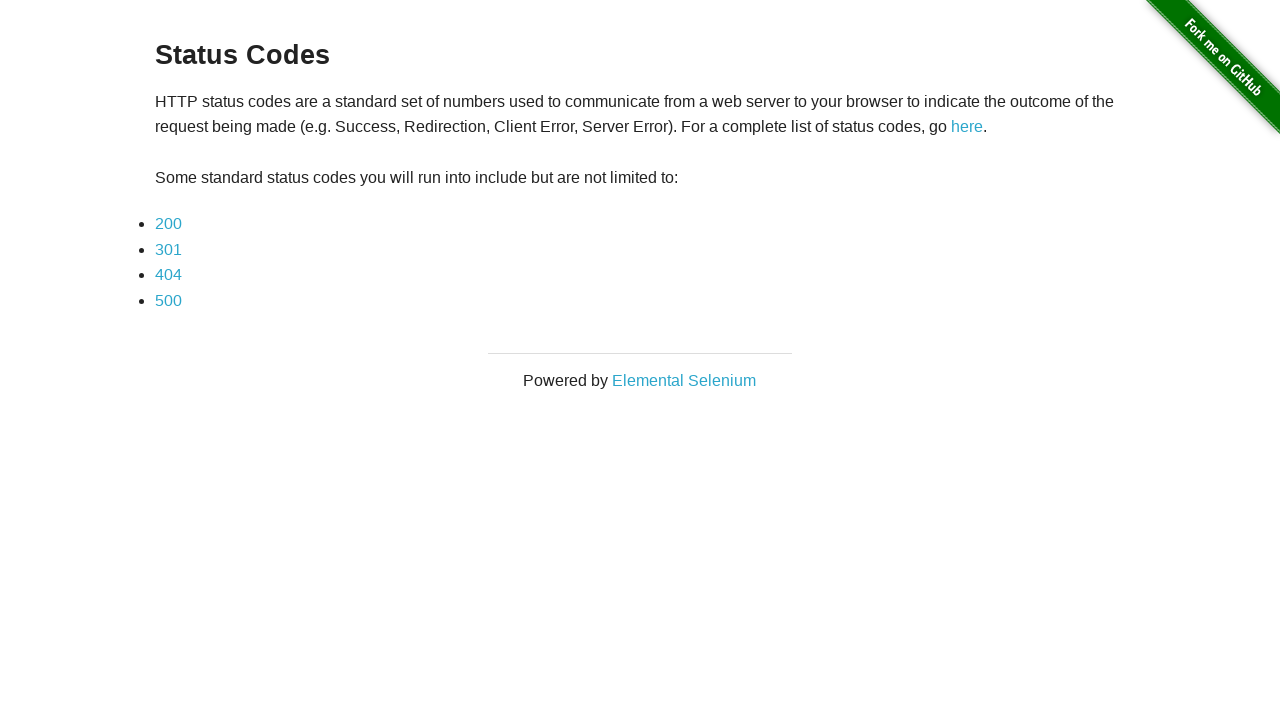